Waits for a price to reach $100, then solves a mathematical problem by calculating the logarithm of a trigonometric expression and submitting the answer

Starting URL: http://suninjuly.github.io/explicit_wait2.html

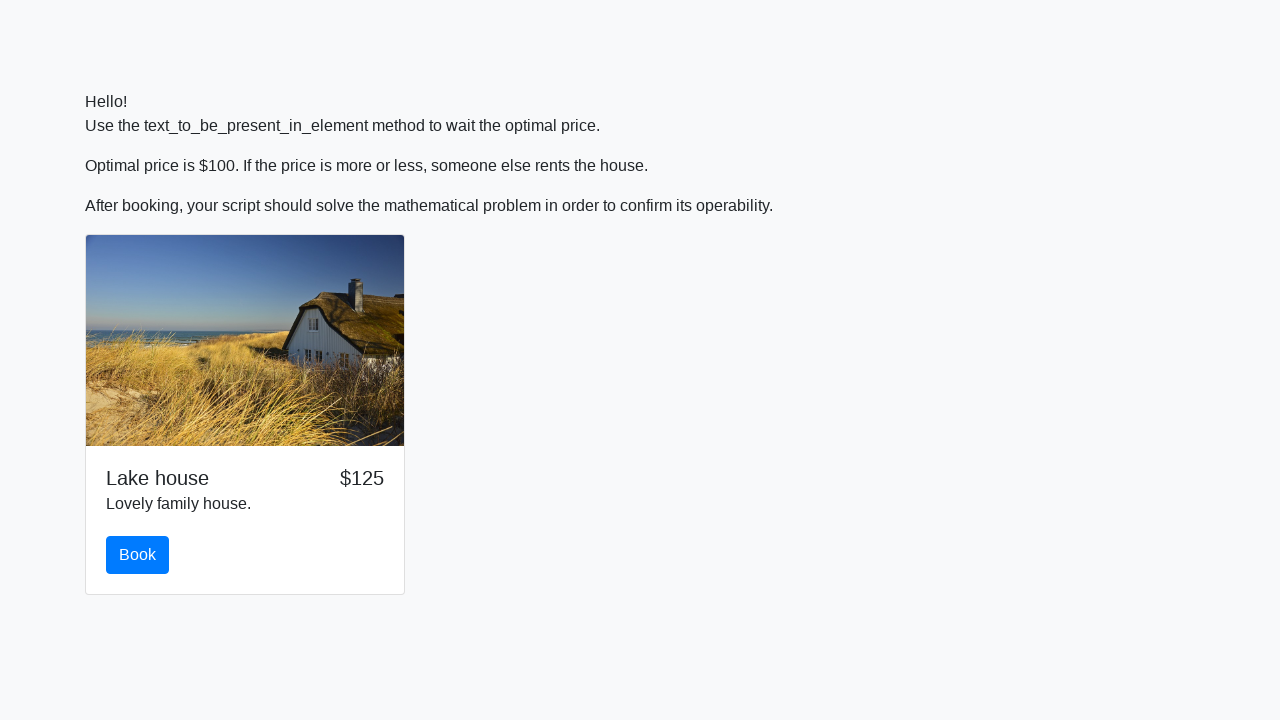

Waited for price to reach $100
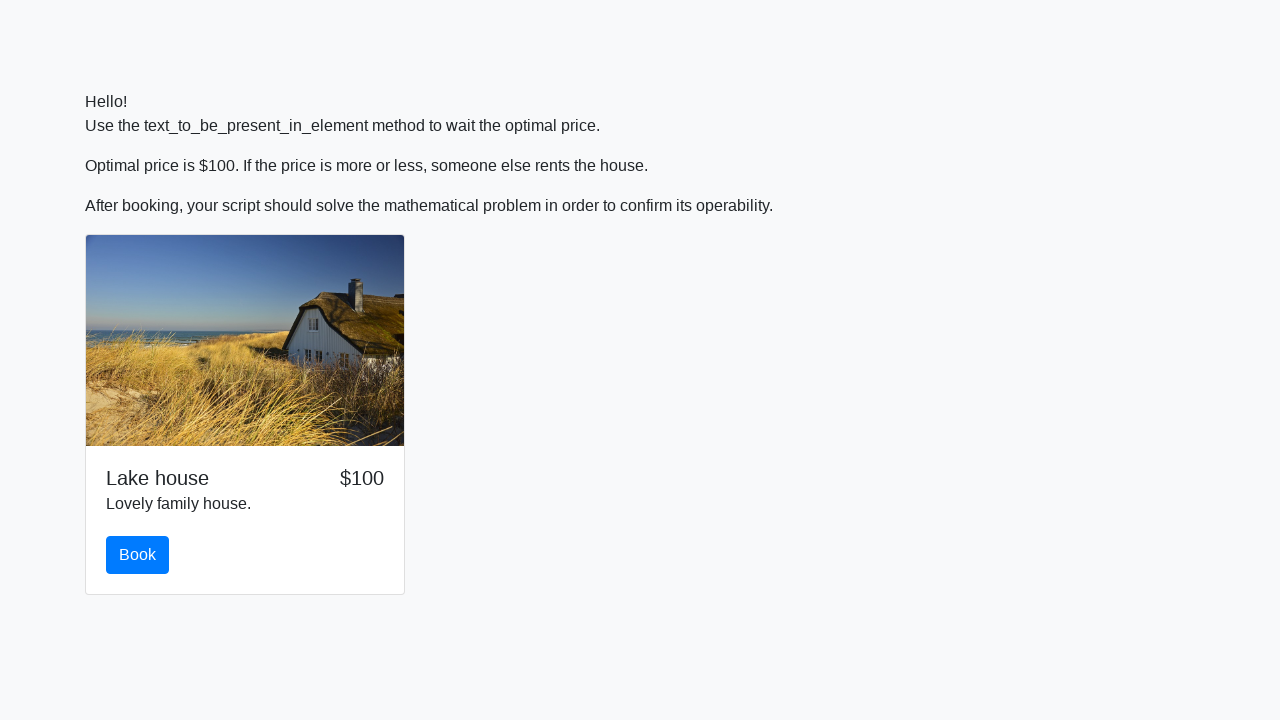

Clicked the book button at (138, 555) on #book
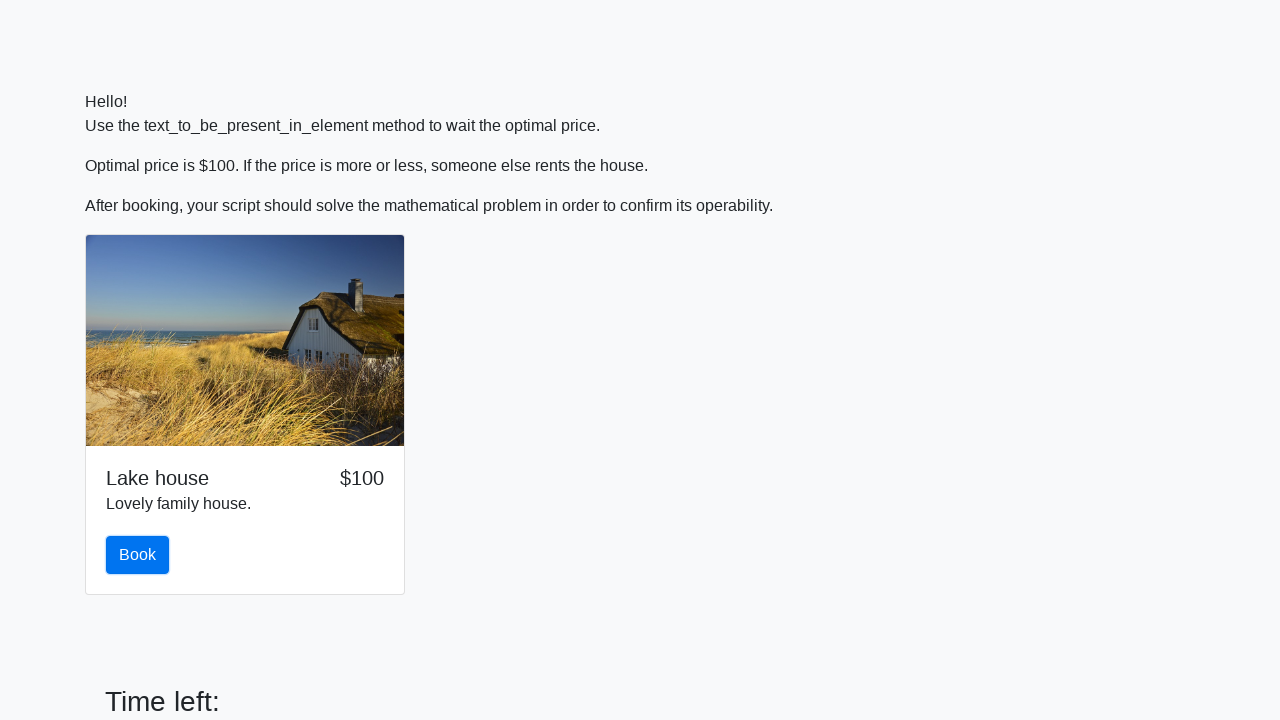

Retrieved input value: 485
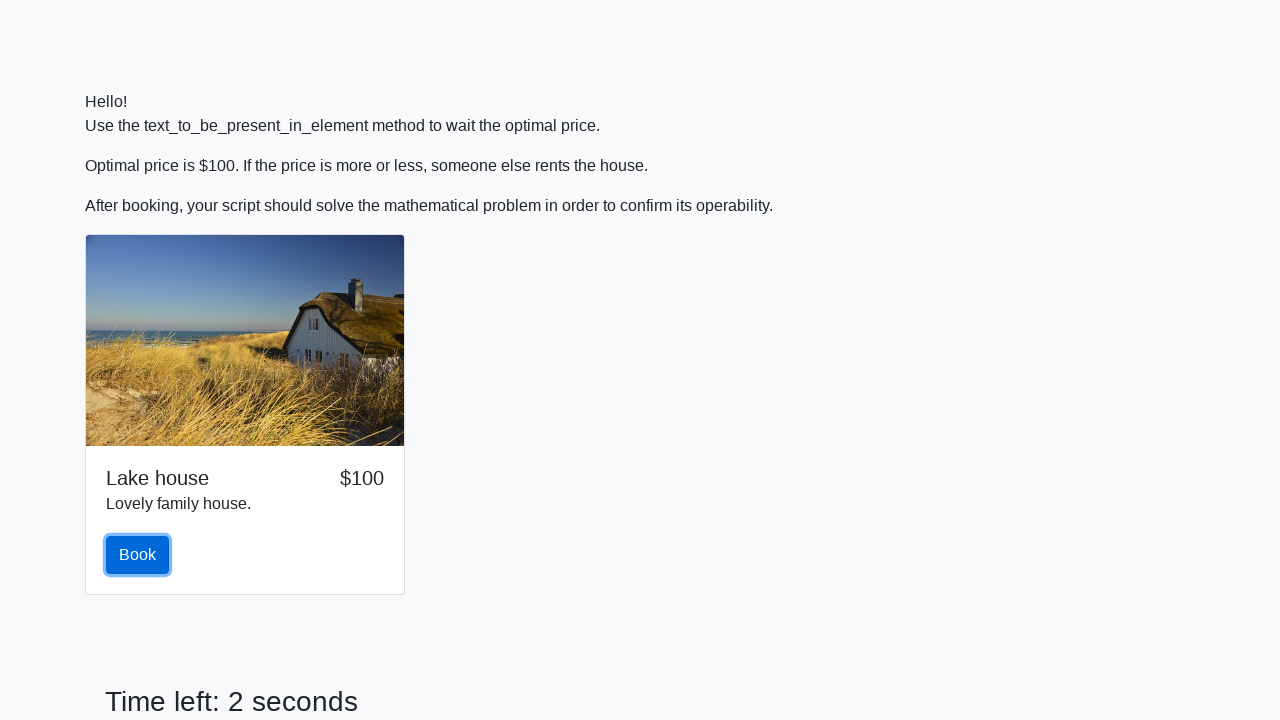

Calculated logarithm of trigonometric expression: 2.4124617786327986
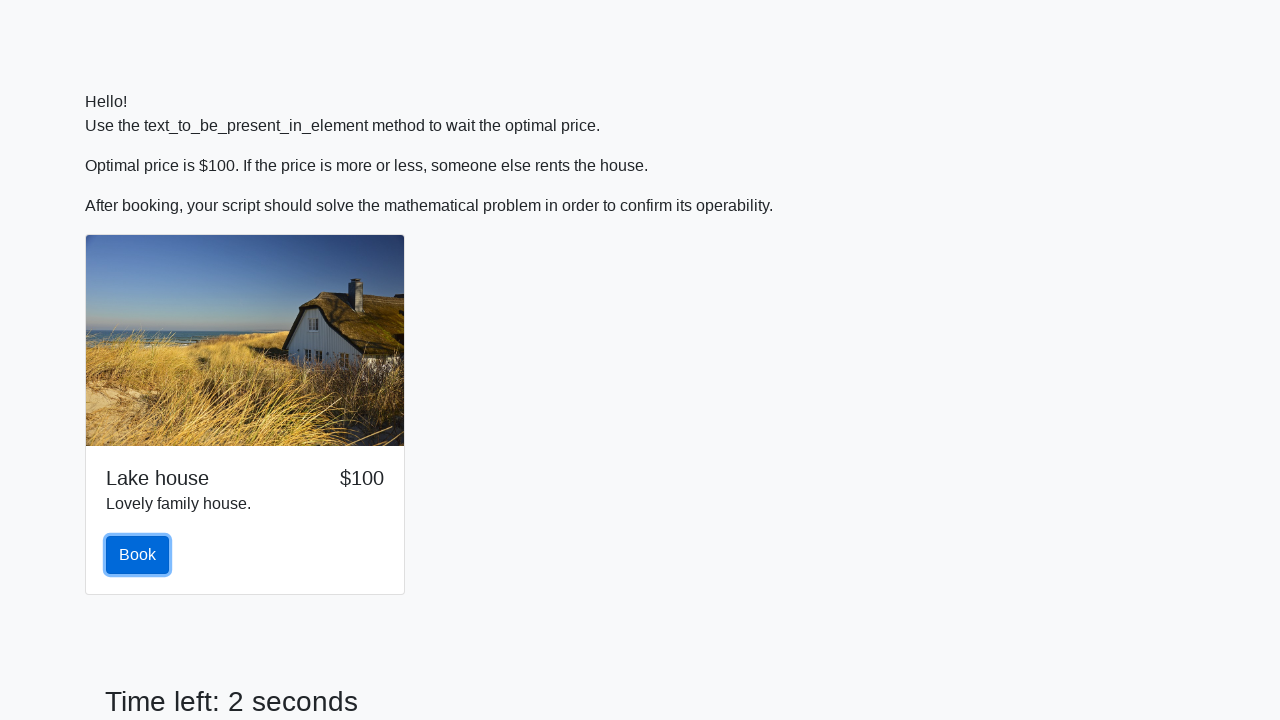

Filled answer field with calculated result: 2.4124617786327986 on #answer
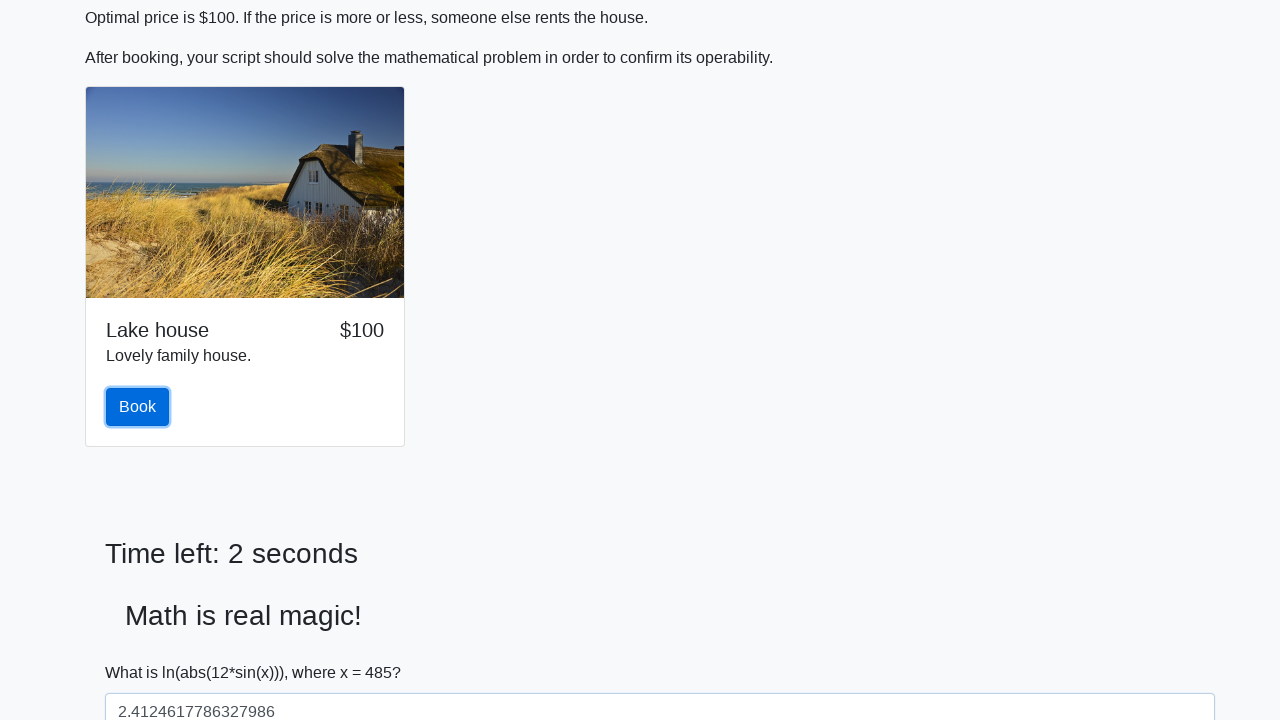

Clicked the solve button to submit answer at (143, 651) on #solve
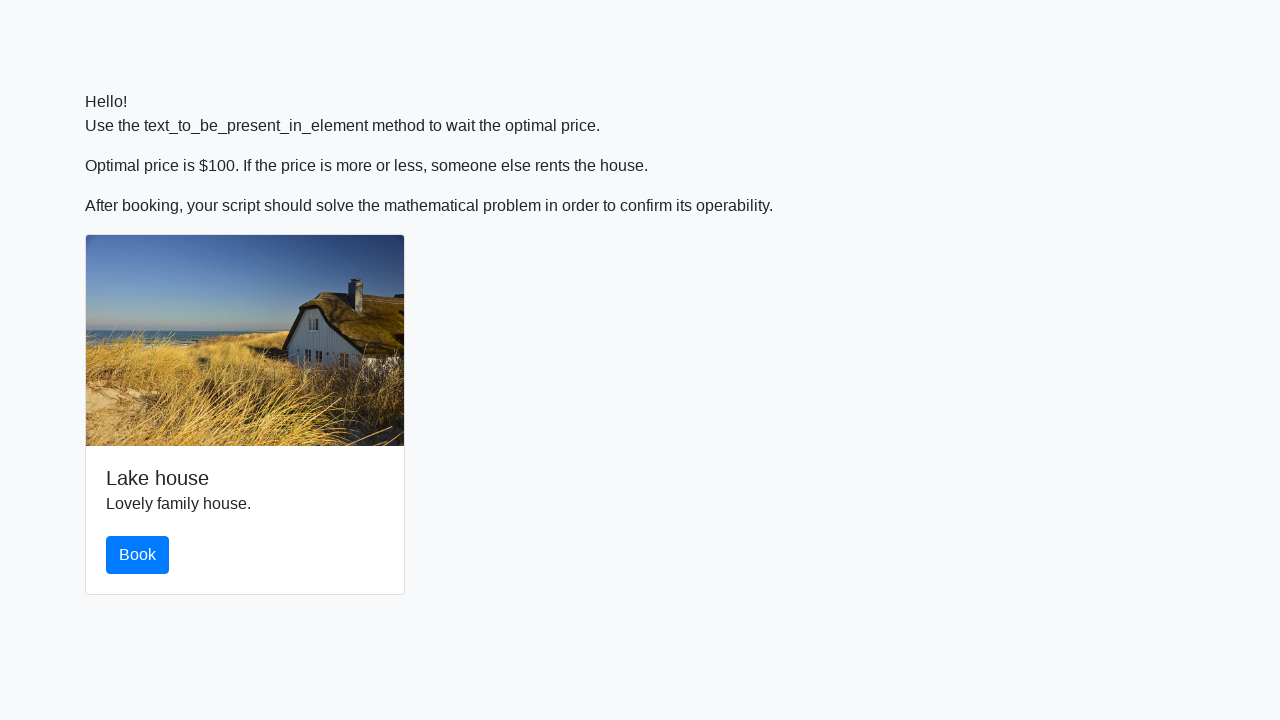

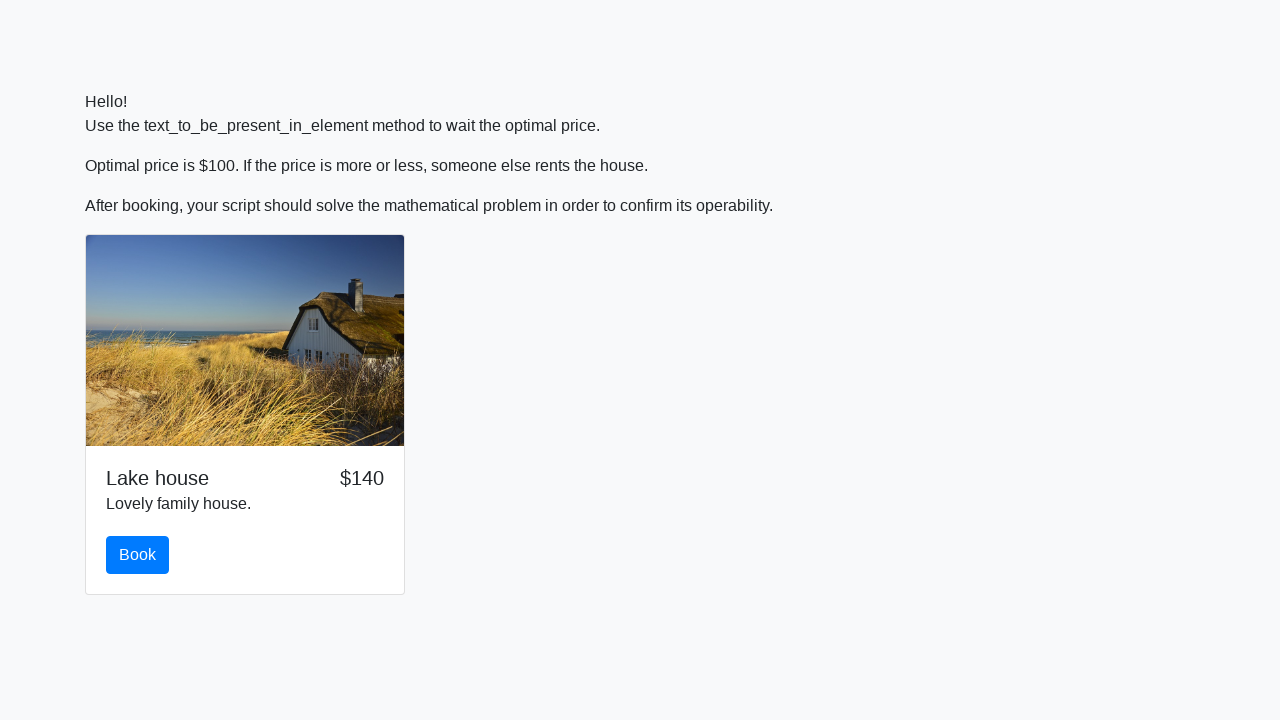